Tests basic browser navigation functionality by visiting Trello's homepage, then performing back, forward, and refresh navigation actions.

Starting URL: https://trello.com/

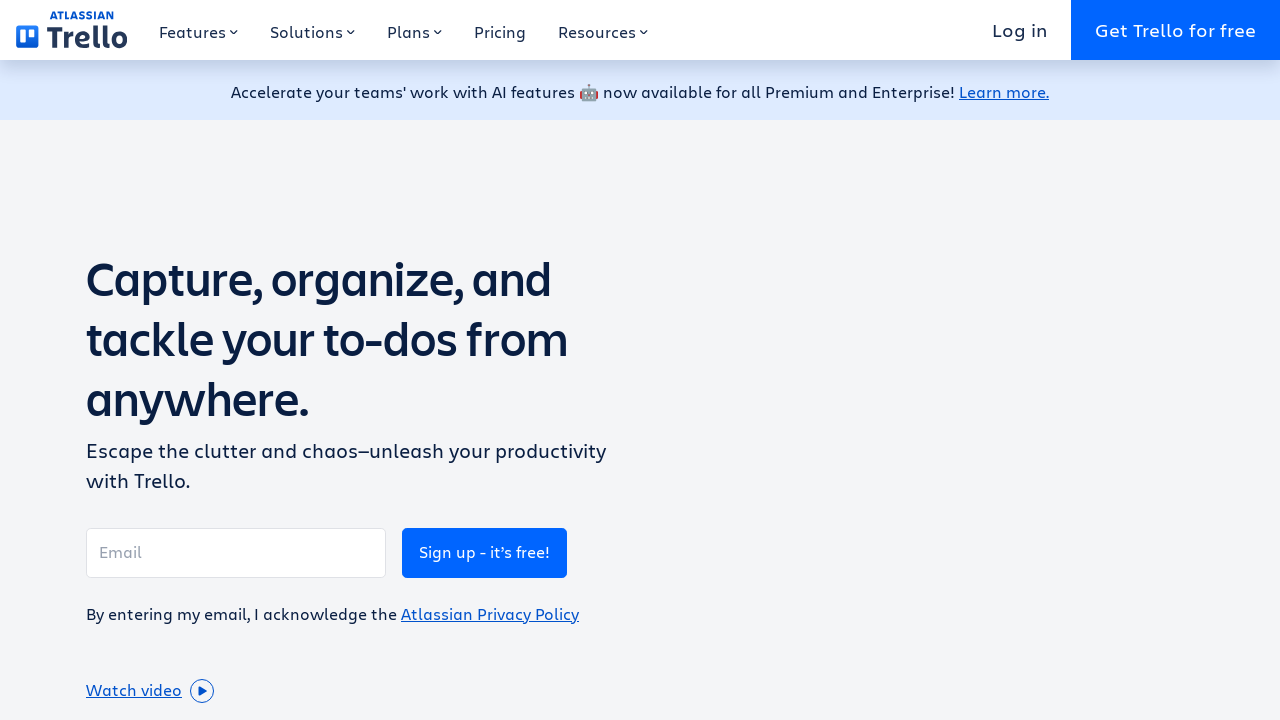

Navigated back to previous page in history
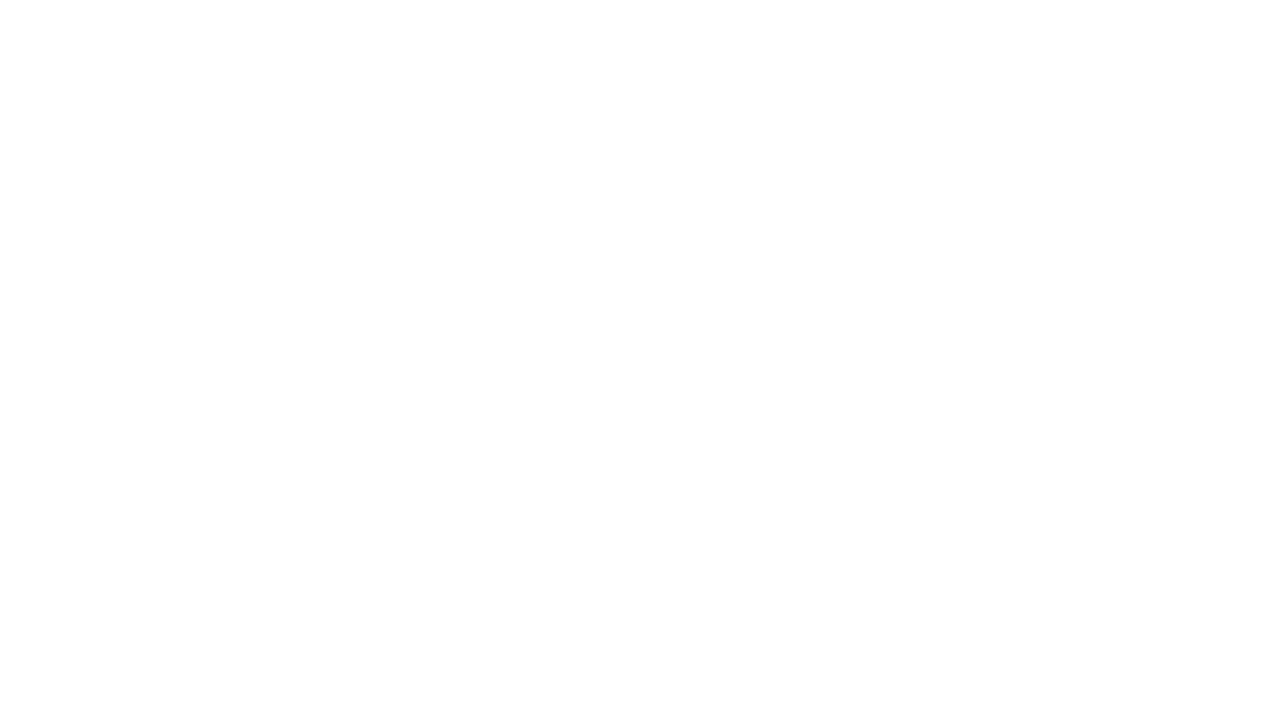

Navigated forward back to Trello homepage
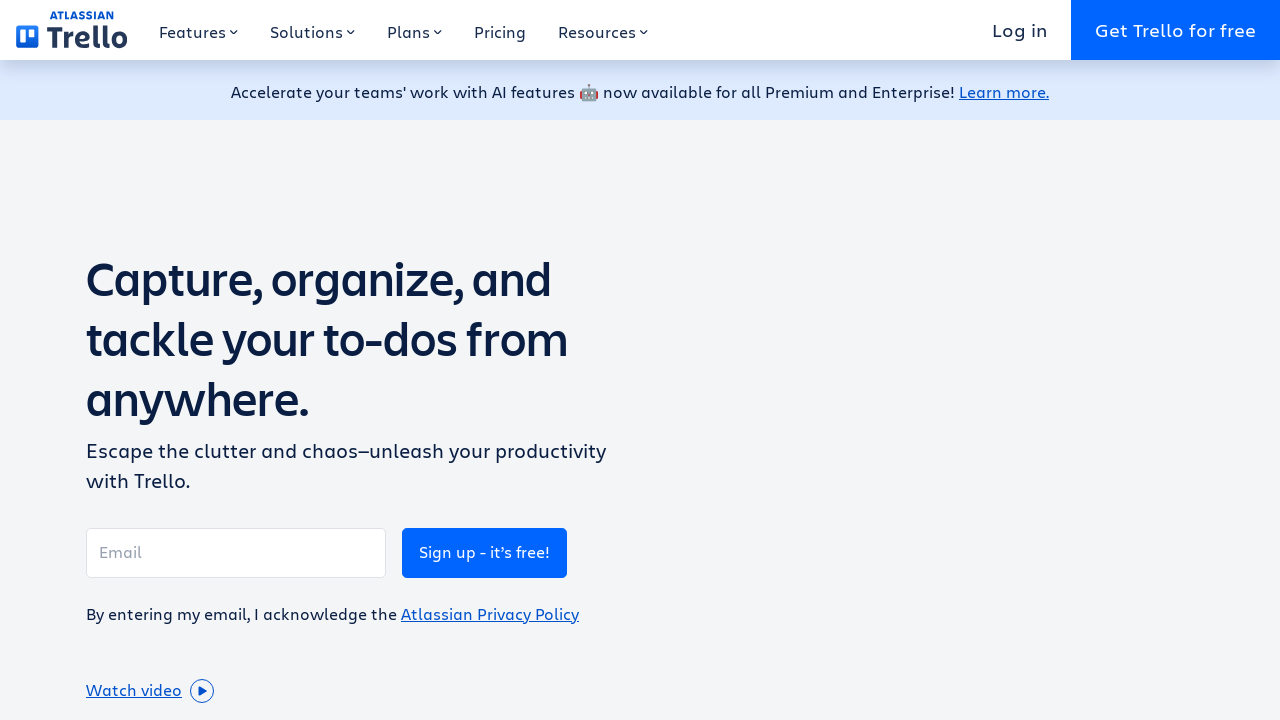

Refreshed Trello homepage
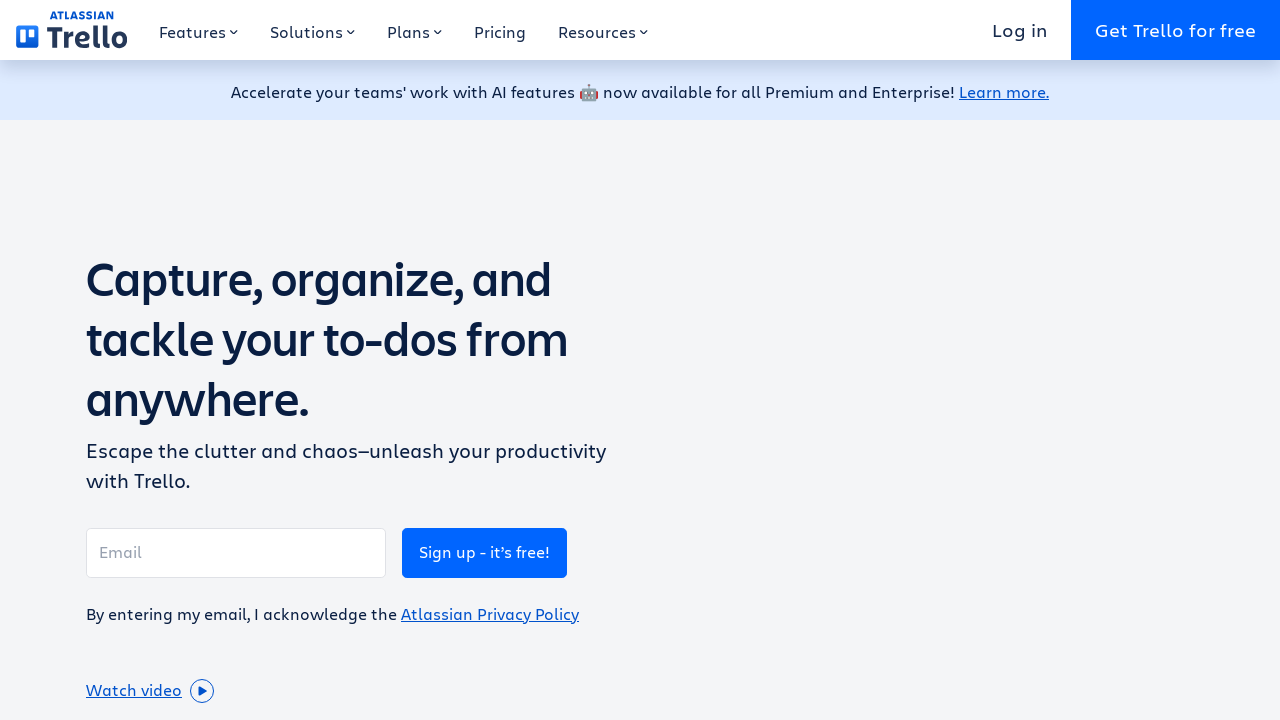

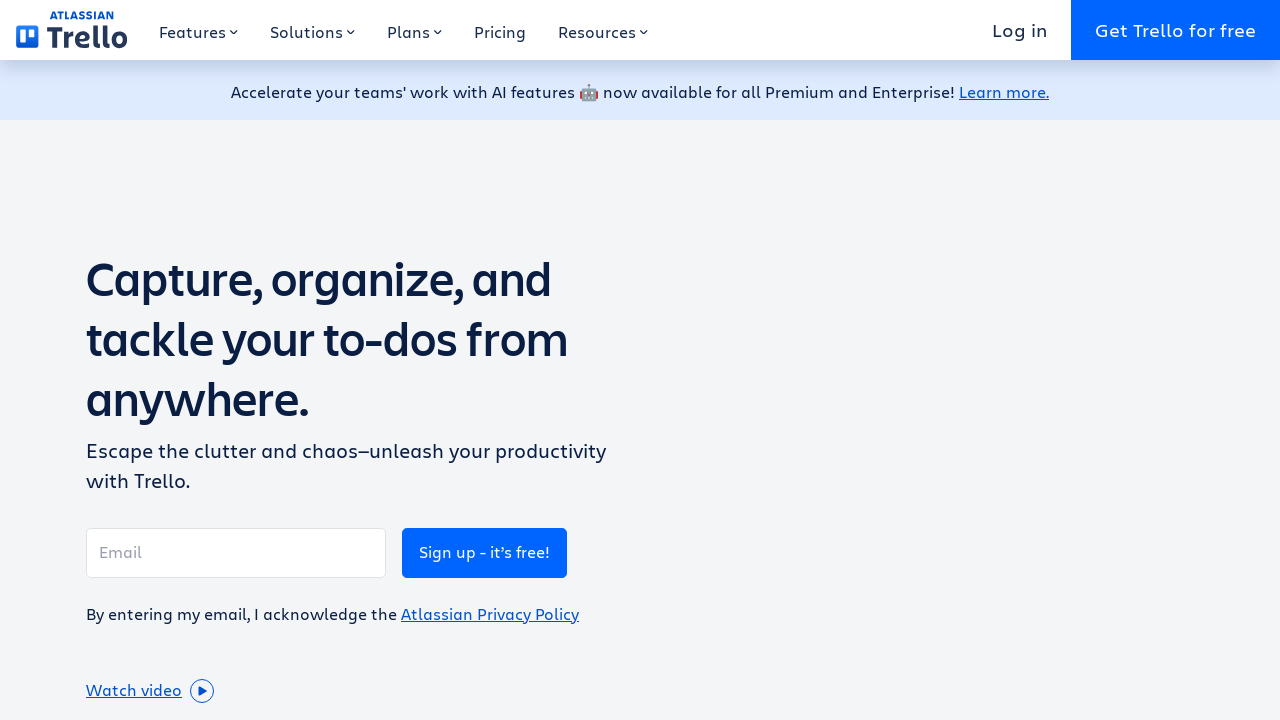